Tests selecting an option from a dropdown by iterating through all options and clicking the matching one, then verifying the selection was made correctly.

Starting URL: http://the-internet.herokuapp.com/dropdown

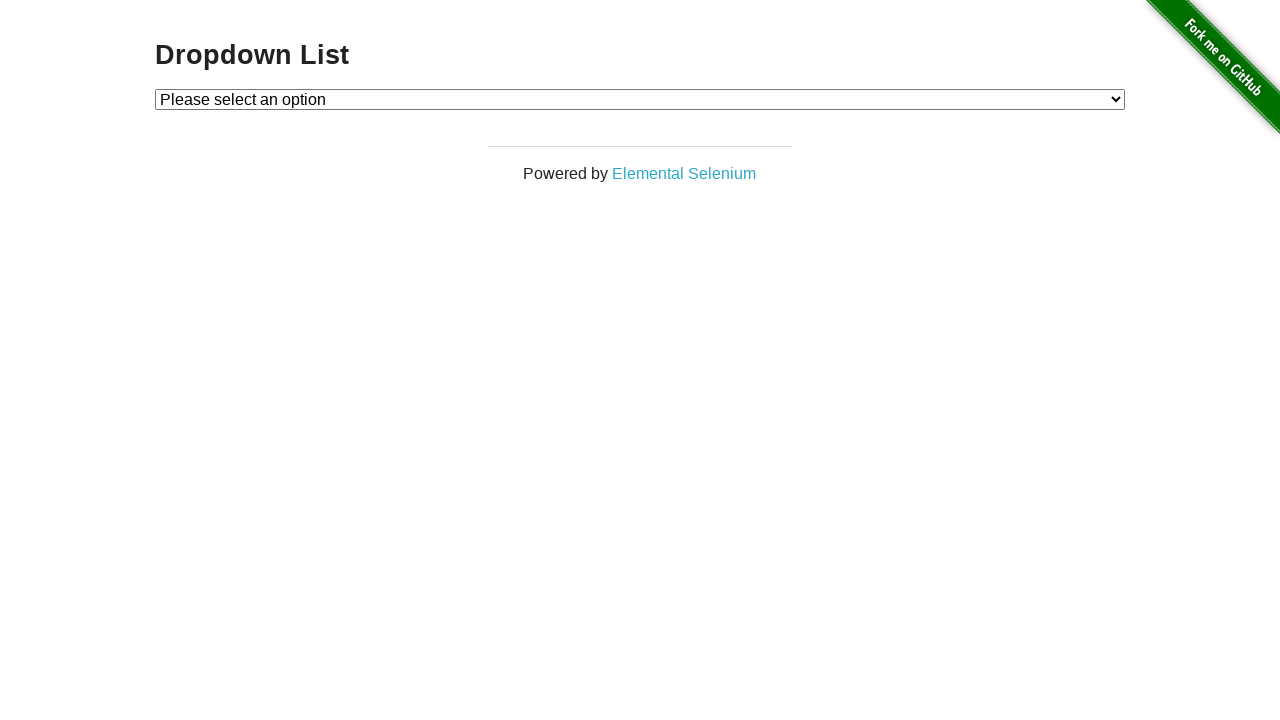

Waited for dropdown element to be present
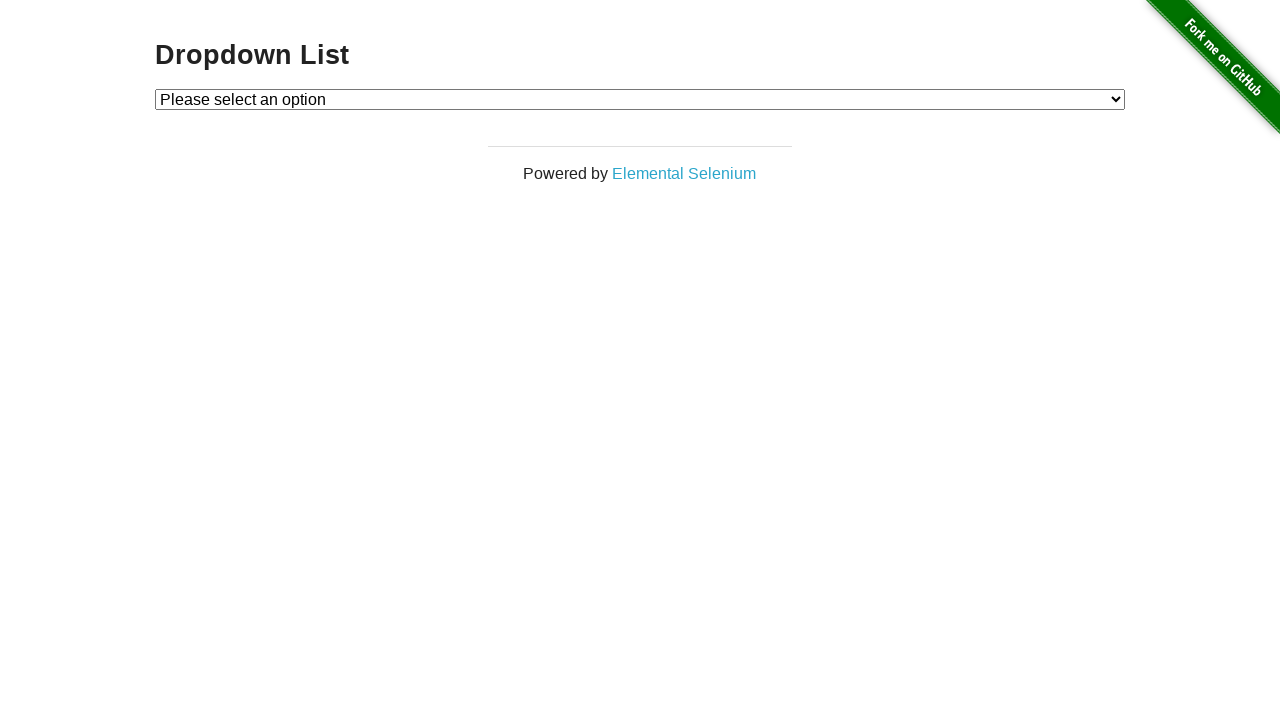

Selected 'Option 1' from dropdown using label on #dropdown
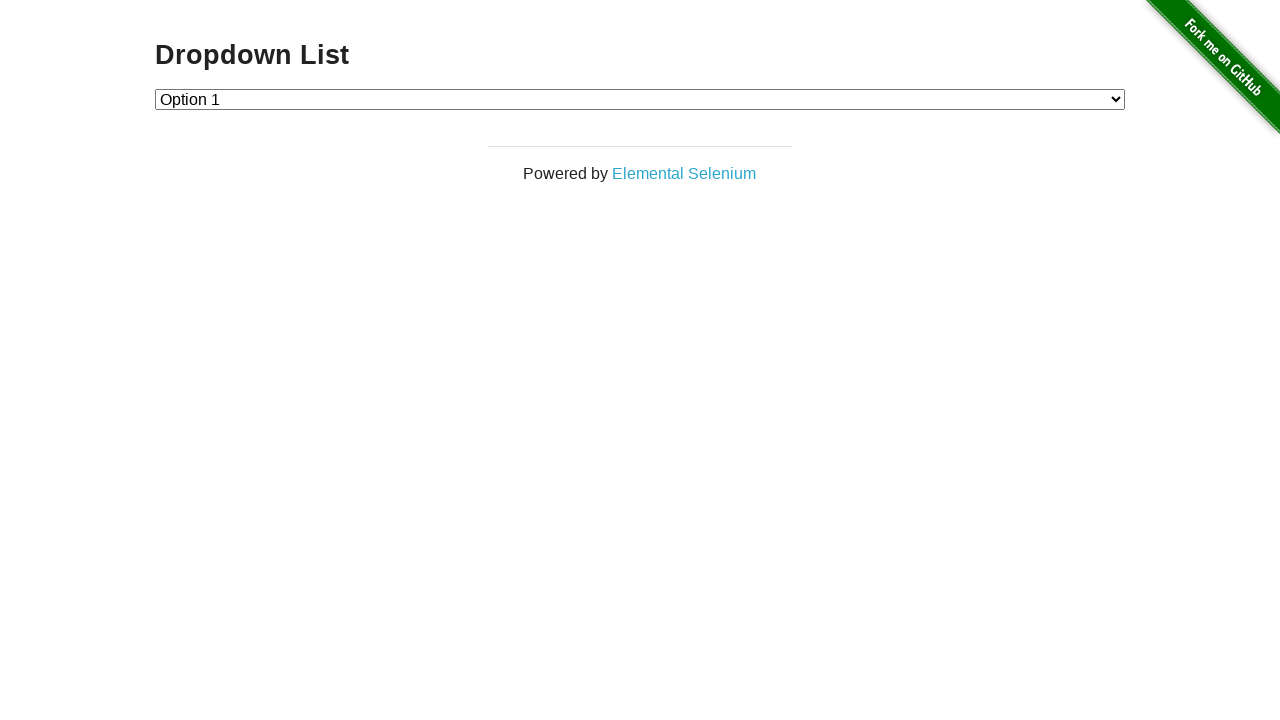

Retrieved selected dropdown value
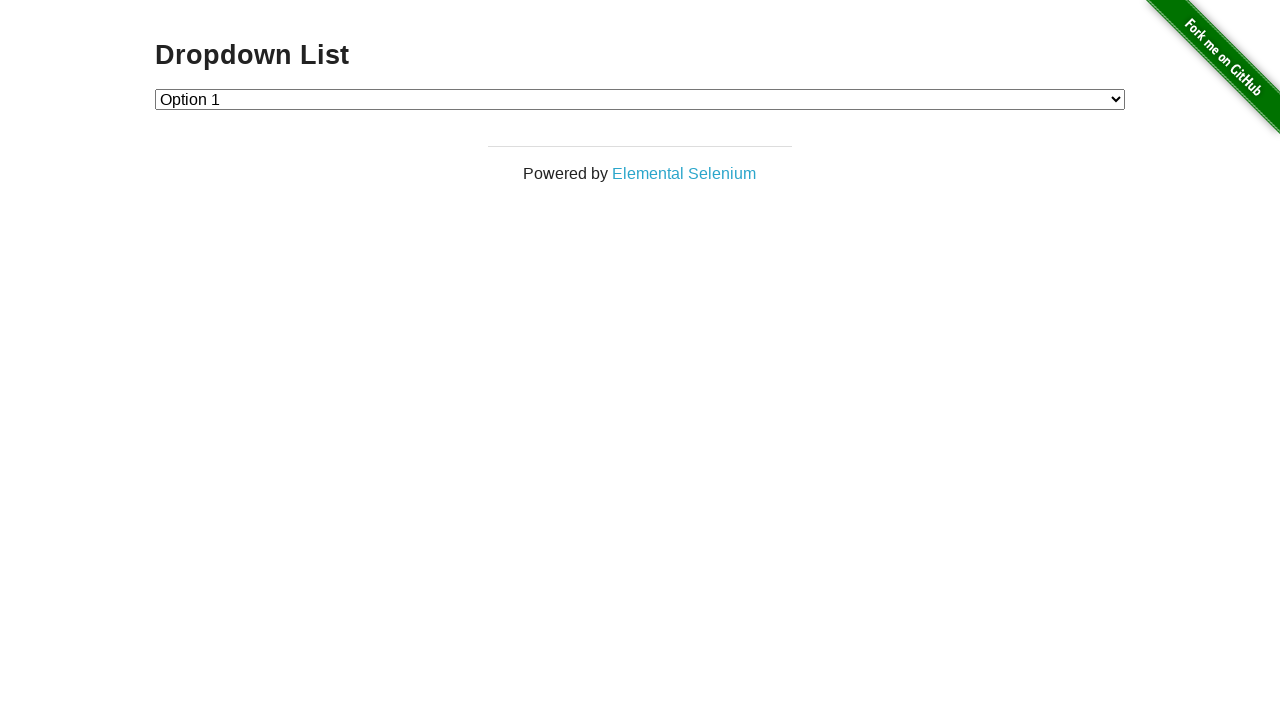

Verified that dropdown selection was 'Option 1' (value '1')
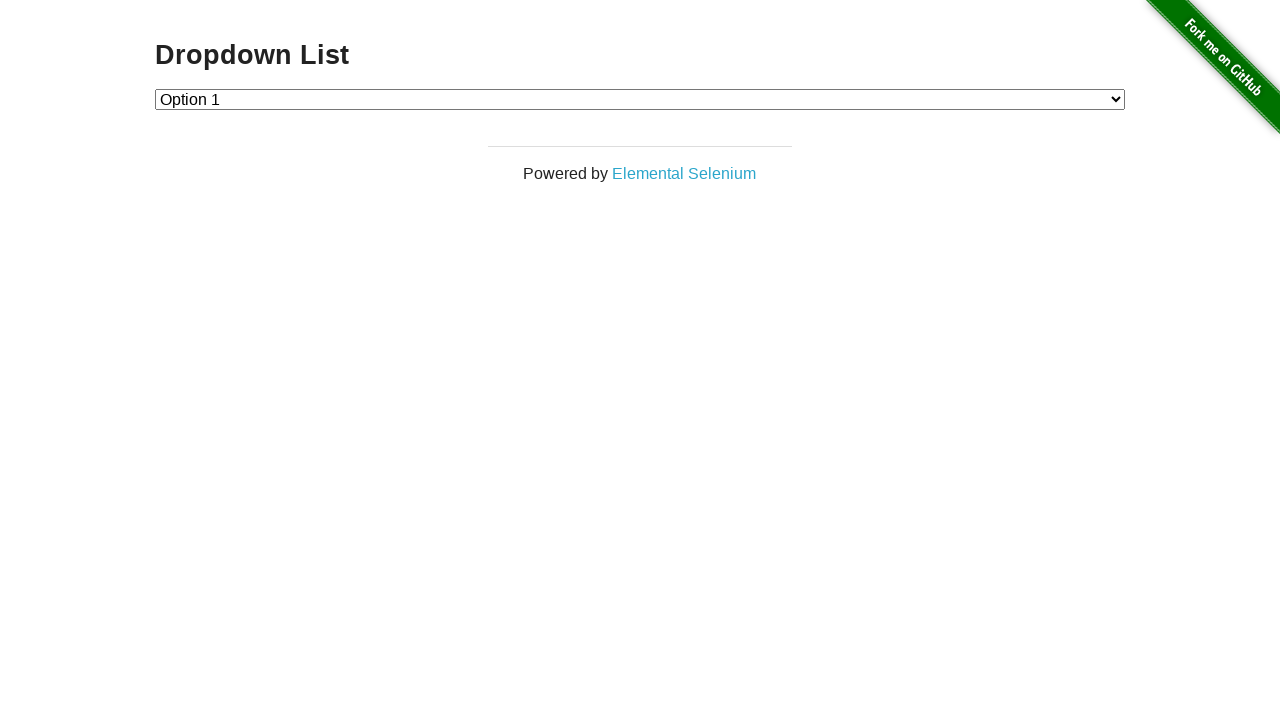

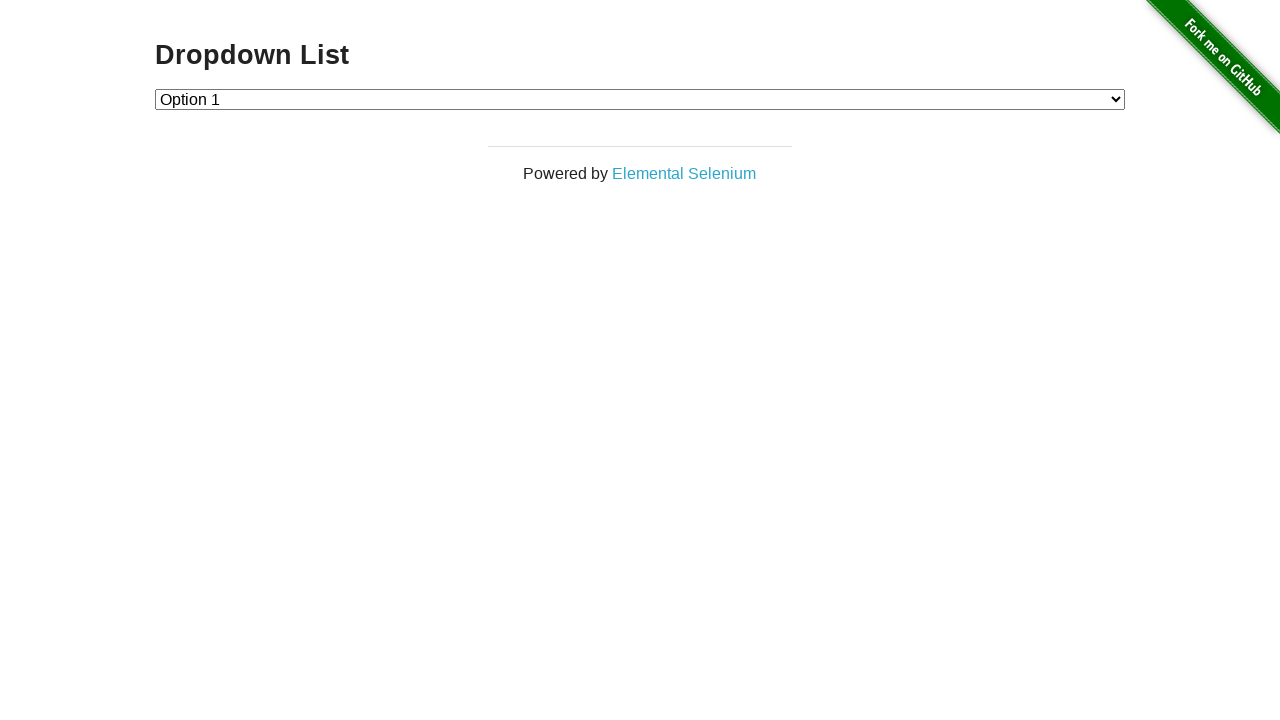